Navigates to three Finnish websites (Cross boats, TTL oxygen hazards page, and Puut.fi trees site) and takes screenshots

Starting URL: https://cross.boats/fi

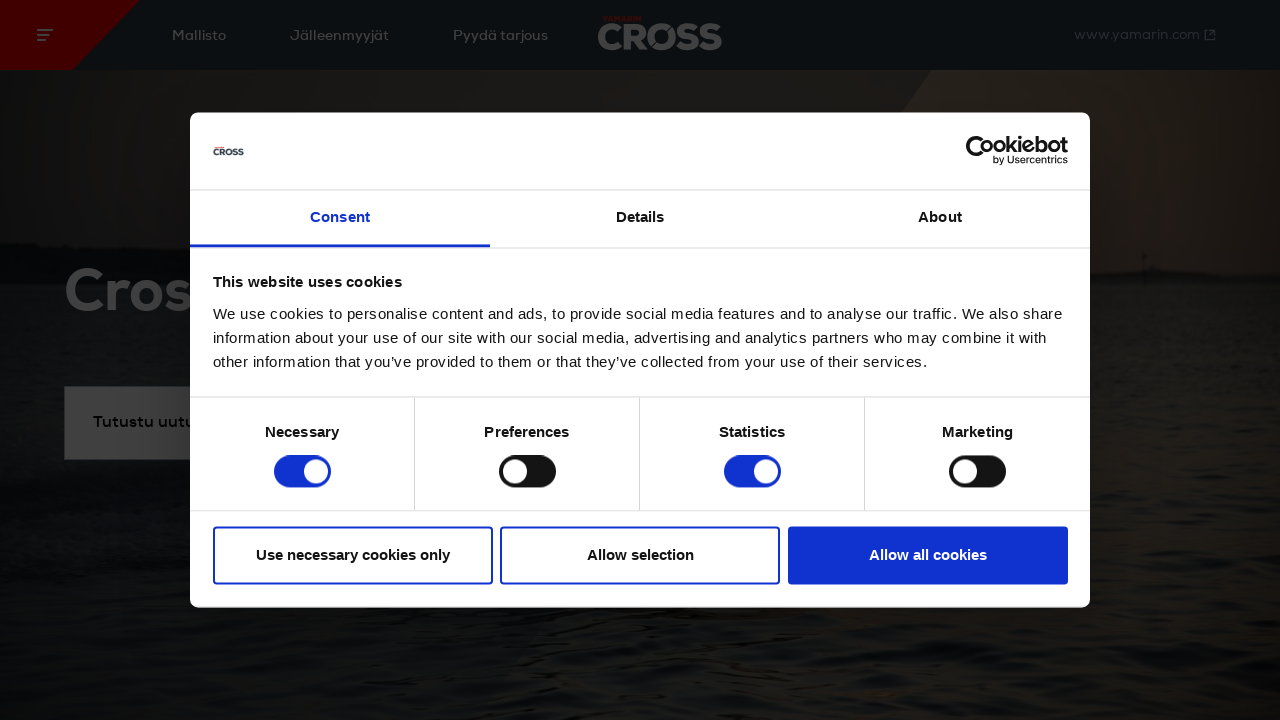

Navigated to TTL oxygen hazards page
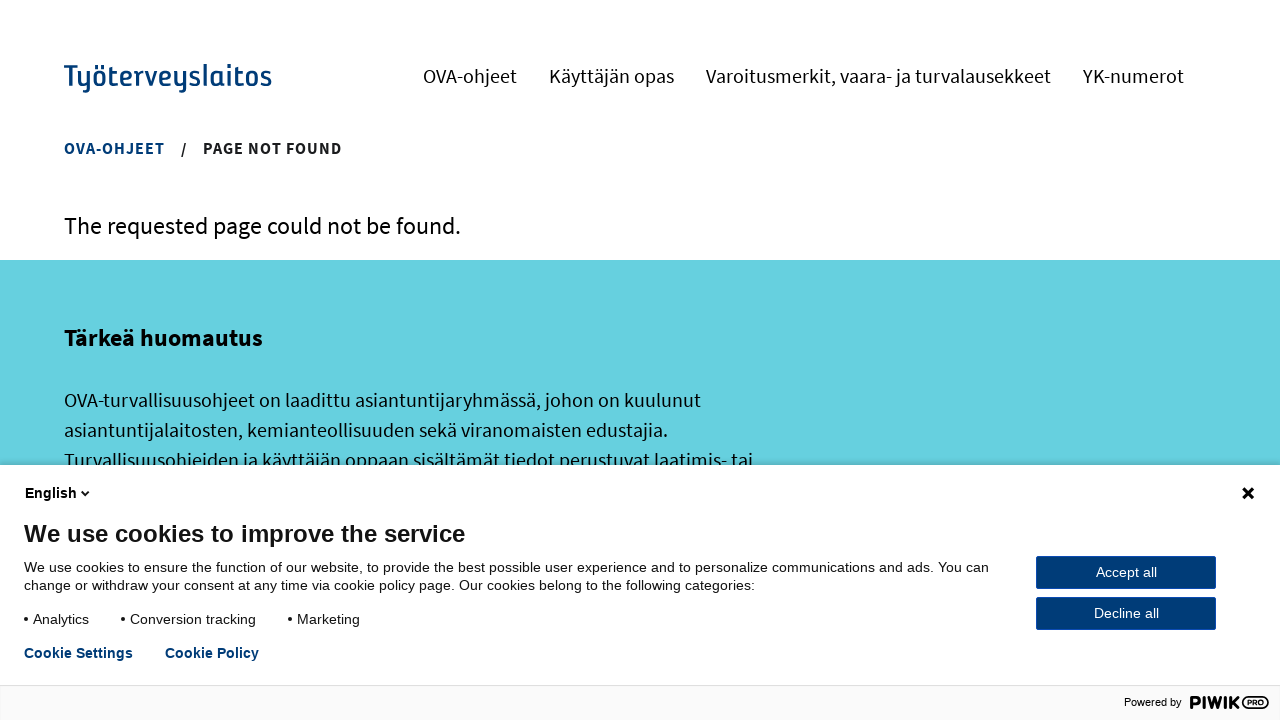

Waited 4 seconds for page to fully load
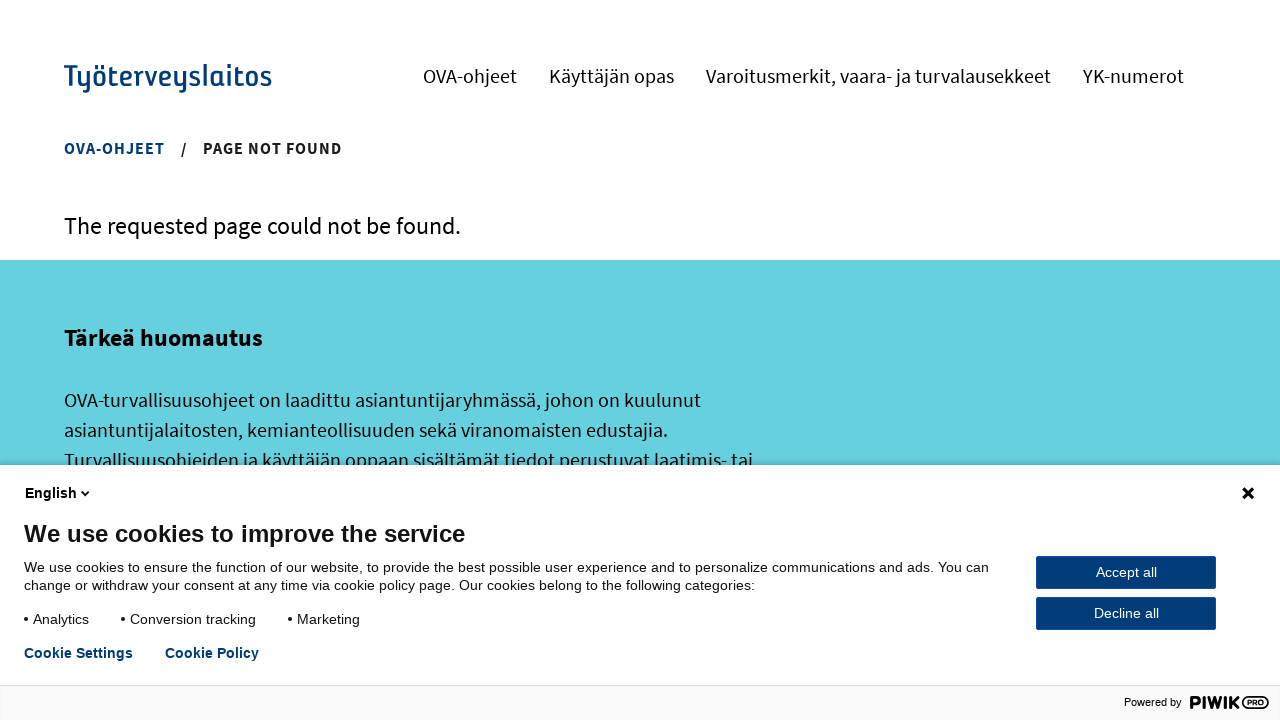

Navigated to Puut.fi trees site
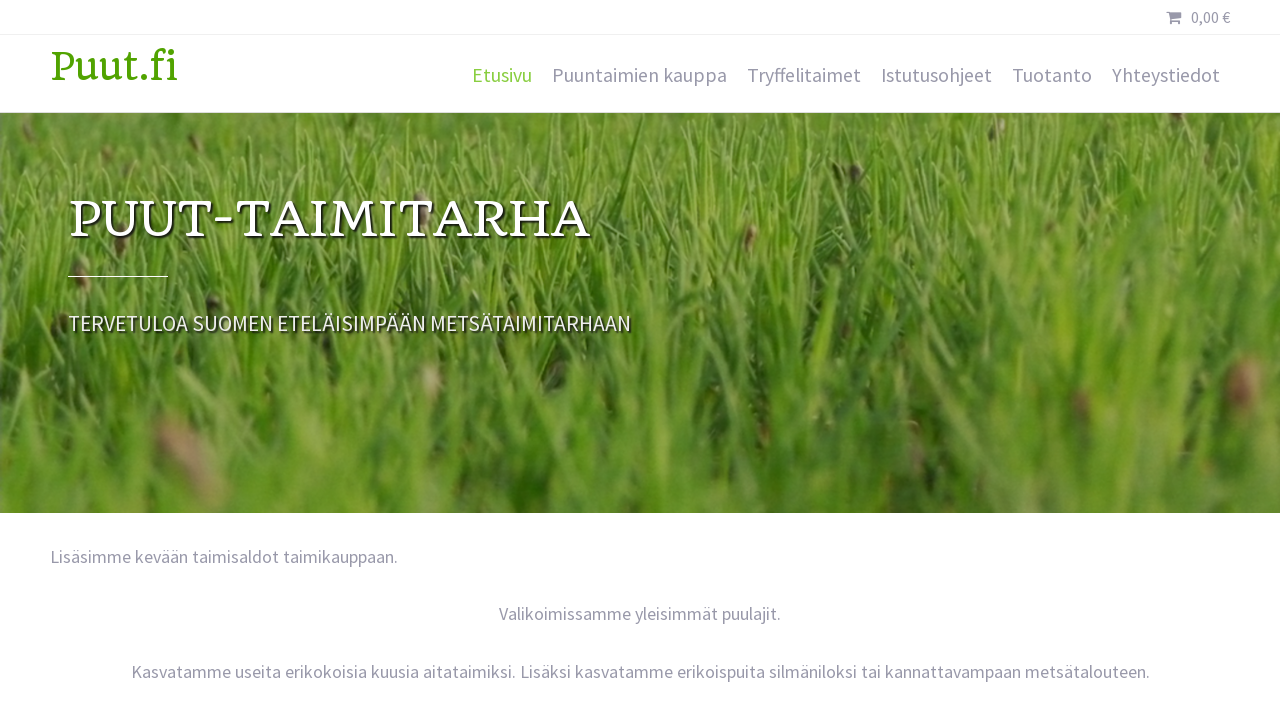

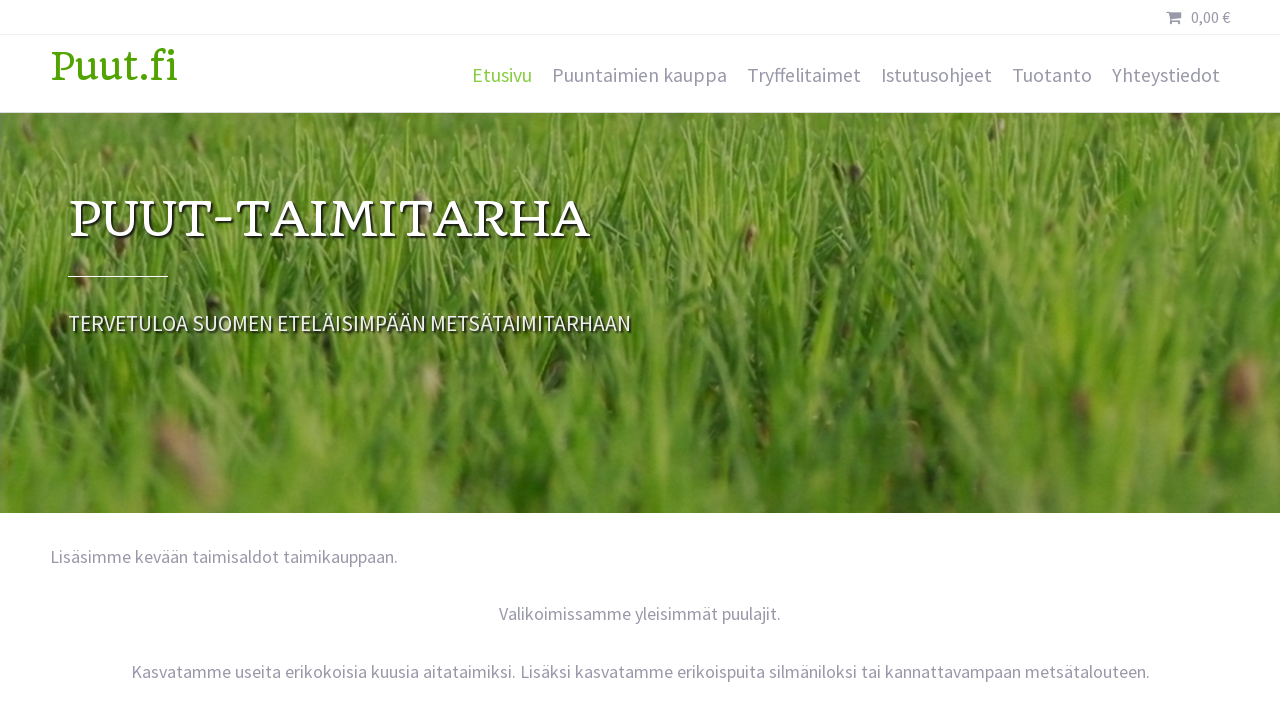